Click the Export button on the OpenStreetMap export page to download map data

Starting URL: https://www.openstreetmap.org/export#map=8/41.539/-72.532

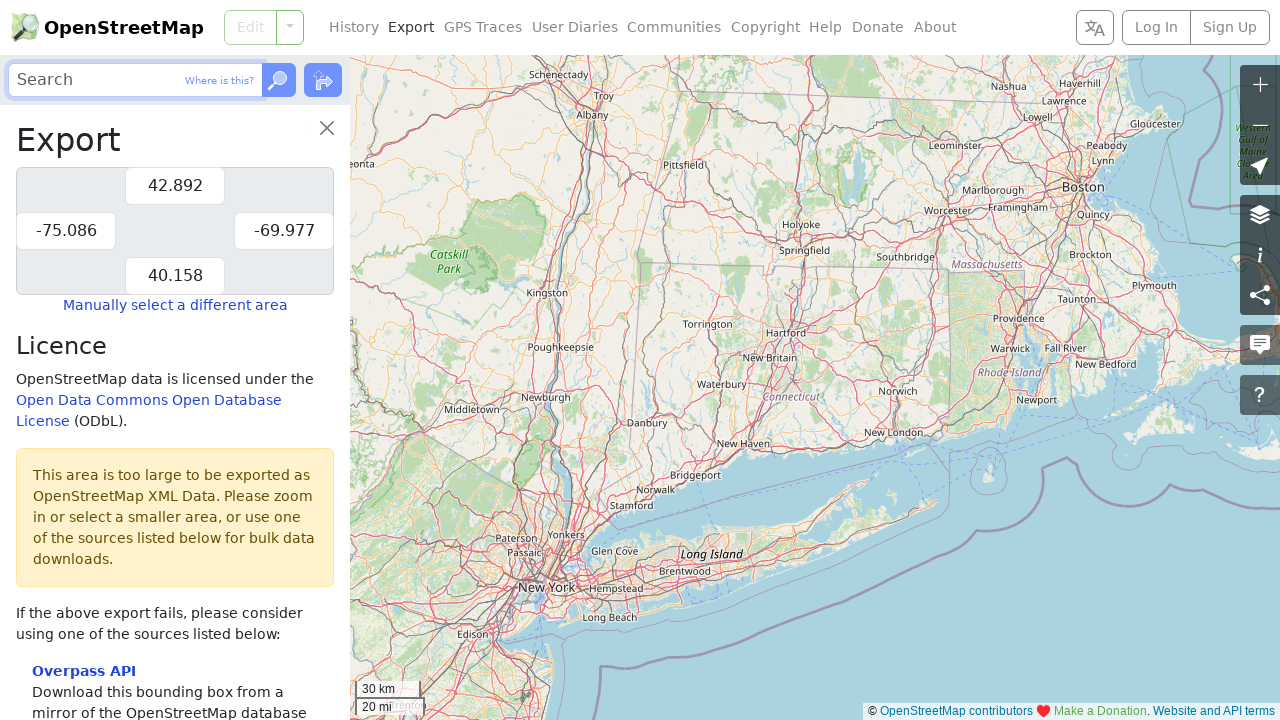

Clicked the Export link to download map data at (411, 28) on internal:role=link[name="Export"s]
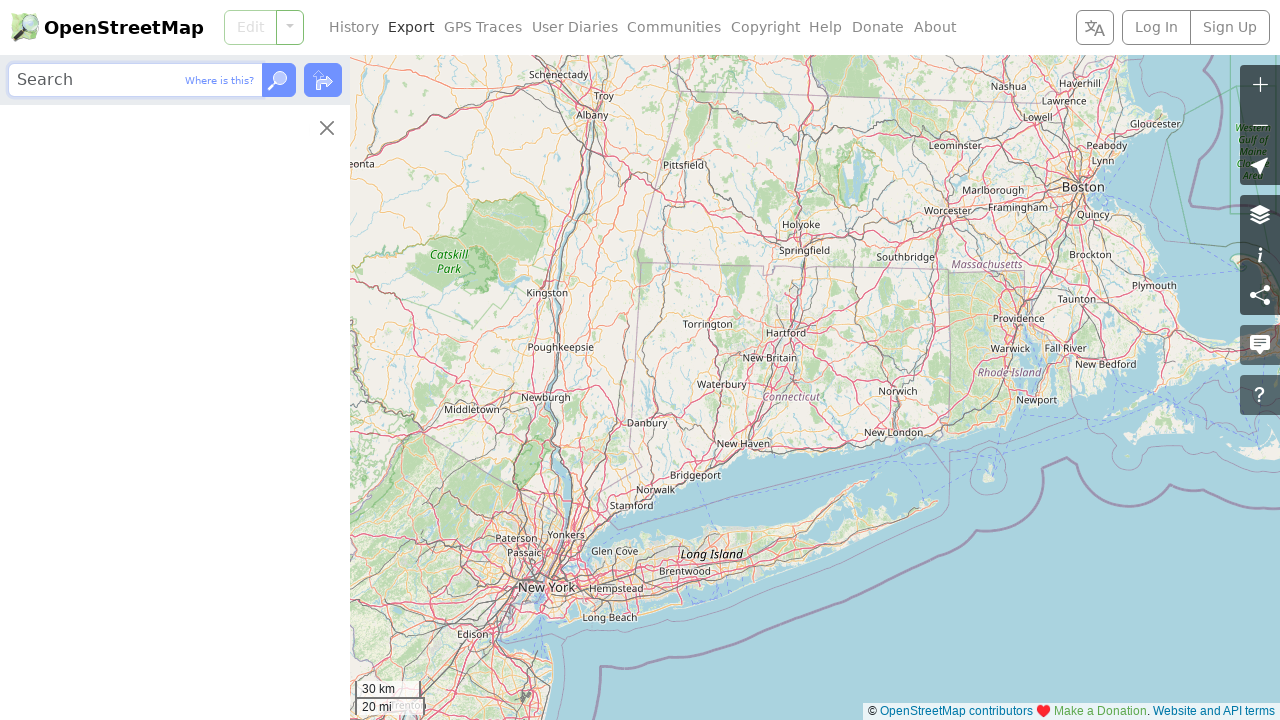

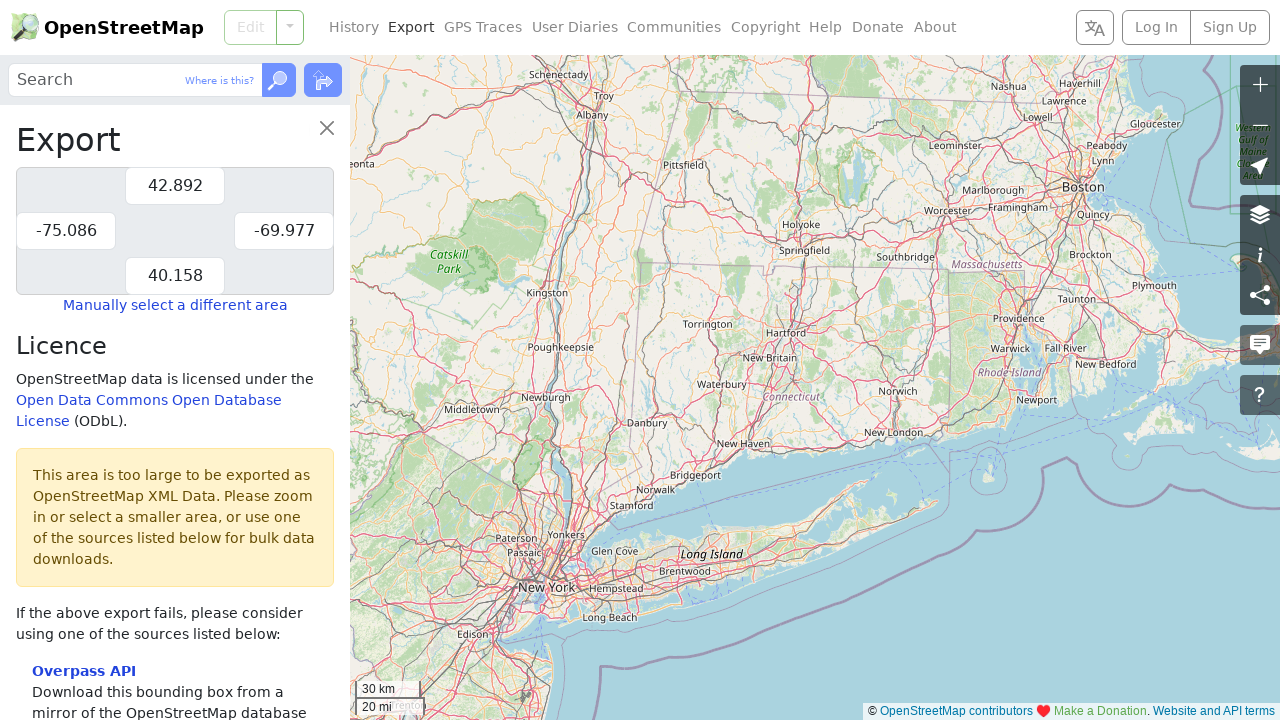